Tests navigation to the Leadership page by hovering over the About link to reveal a menu, clicking the Leadership link, and verifying Carlos Kidman is on the page

Starting URL: https://qap.dev

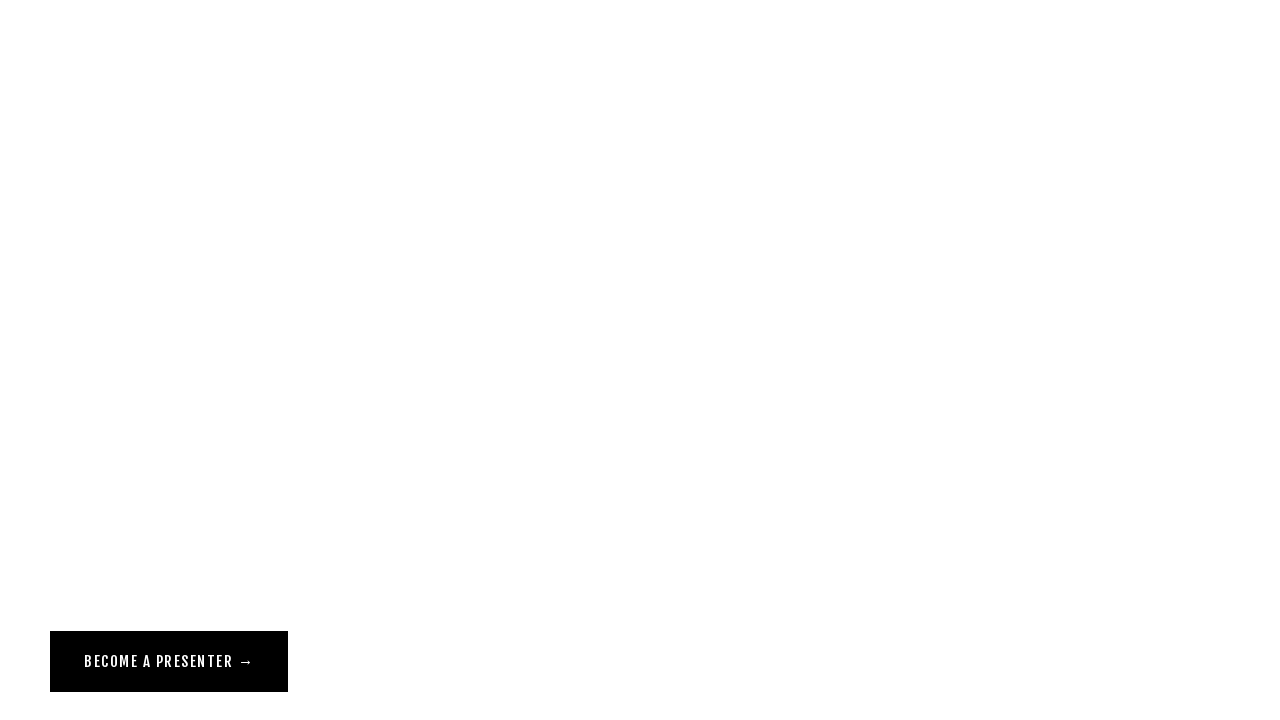

Navigated to https://qap.dev
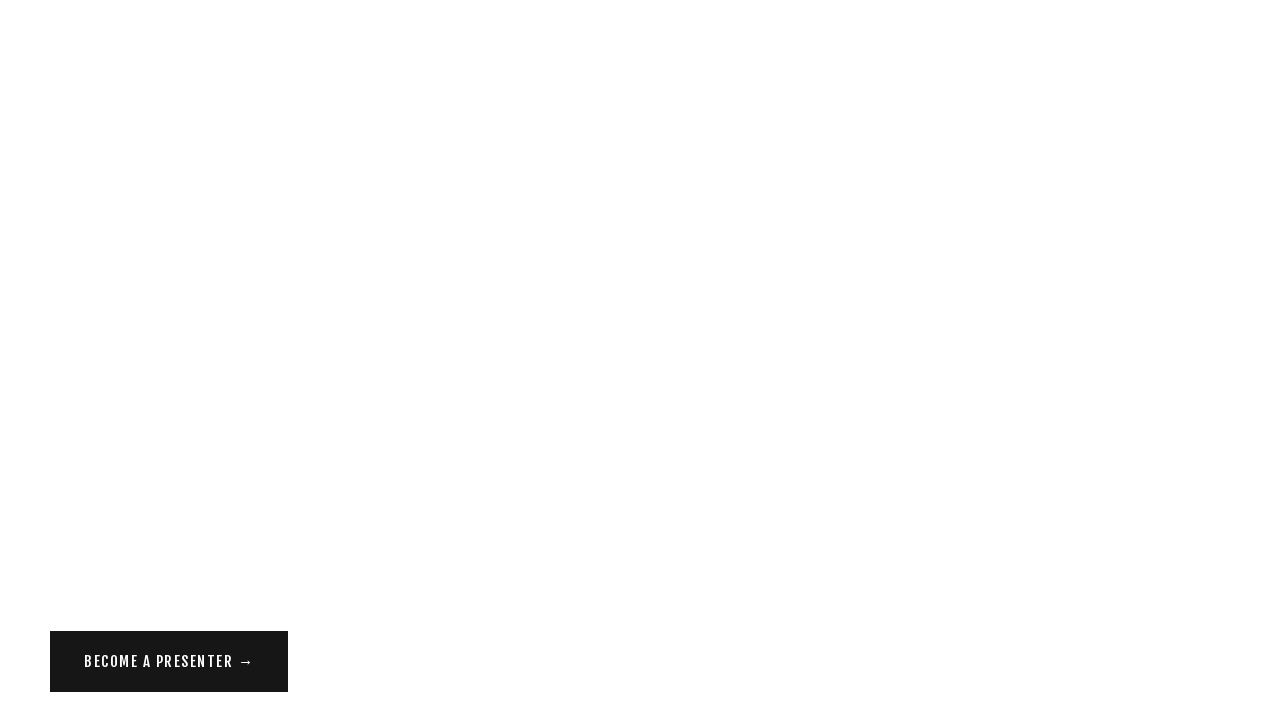

Hovered over About link to reveal menu at (71, 56) on a[href='/about']
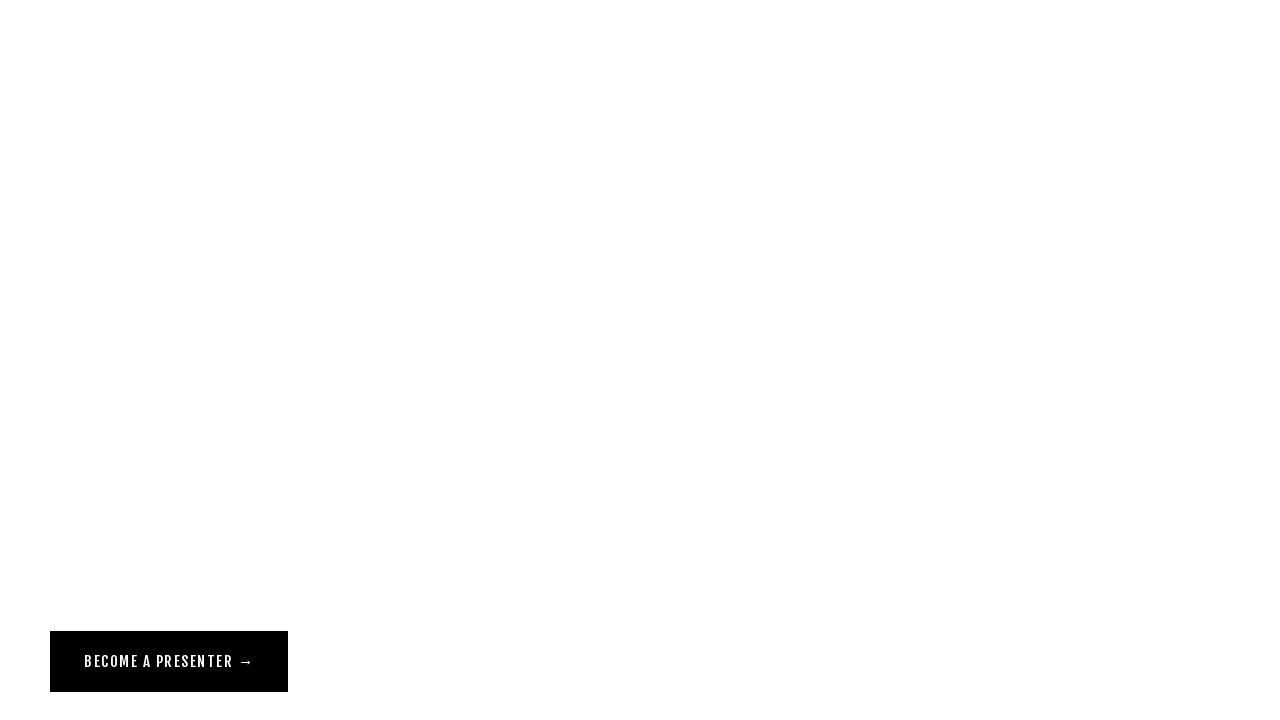

Clicked Leadership link from the menu at (92, 124) on a[href='/leadership'][class^='Header-nav']
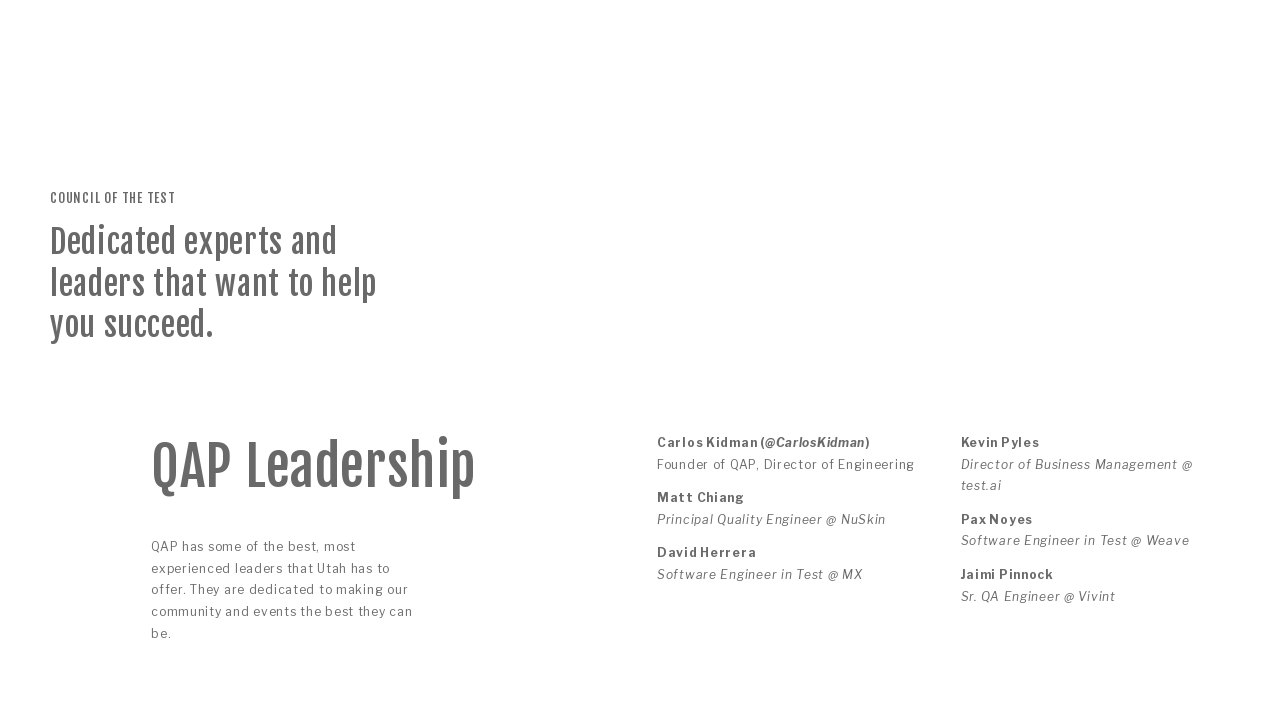

Verified Carlos Kidman is present on the Leadership page
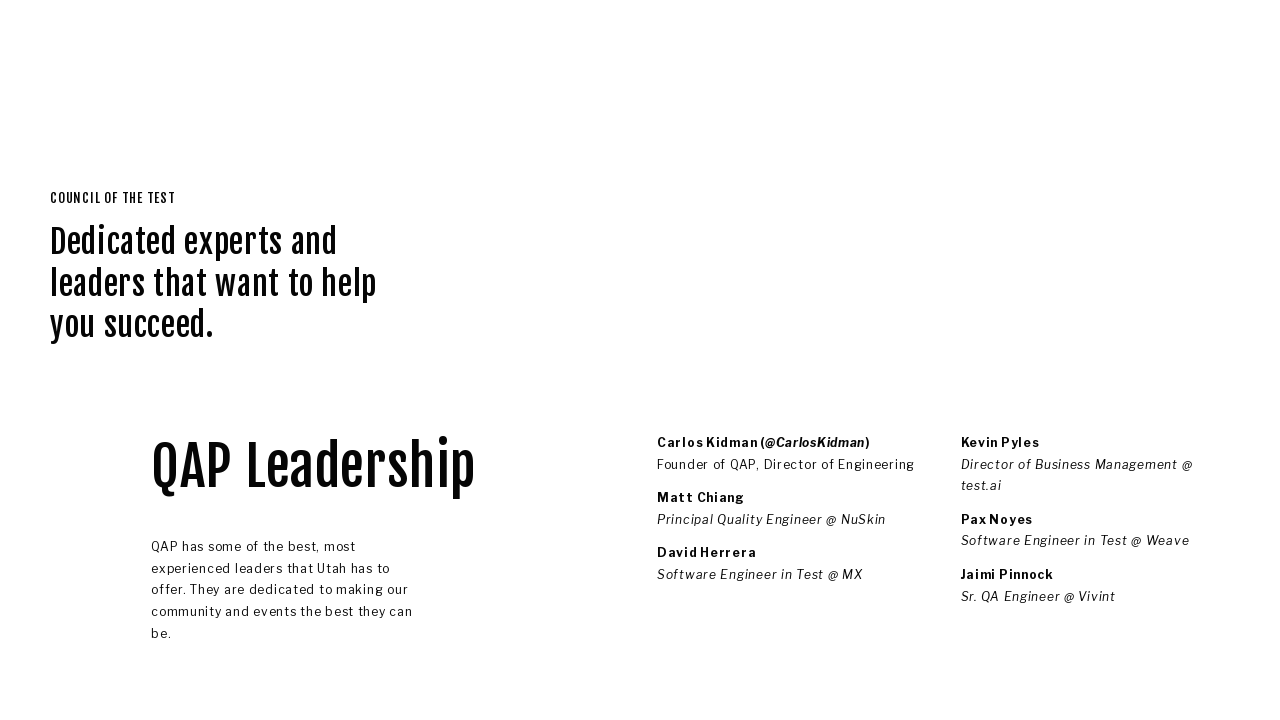

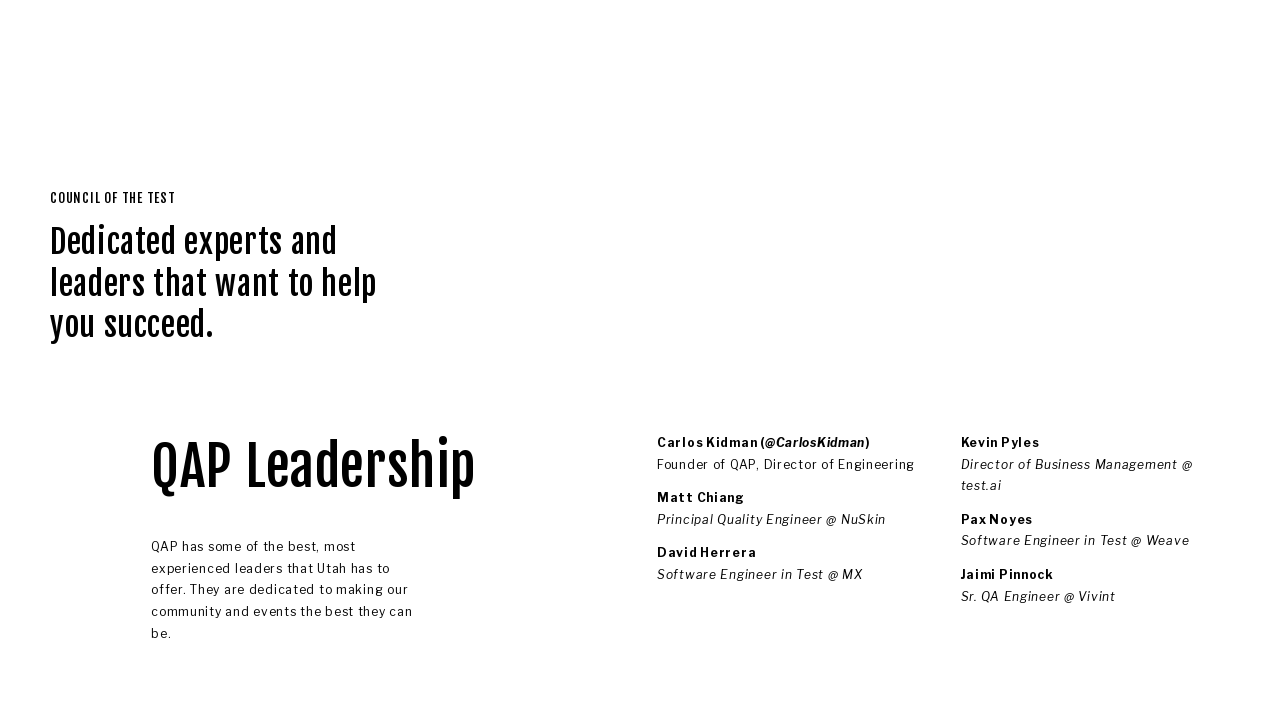